Tests confirm JavaScript alert handling by clicking a button to trigger a confirm dialog and dismissing it with Cancel

Starting URL: https://v1.training-support.net/selenium/javascript-alerts

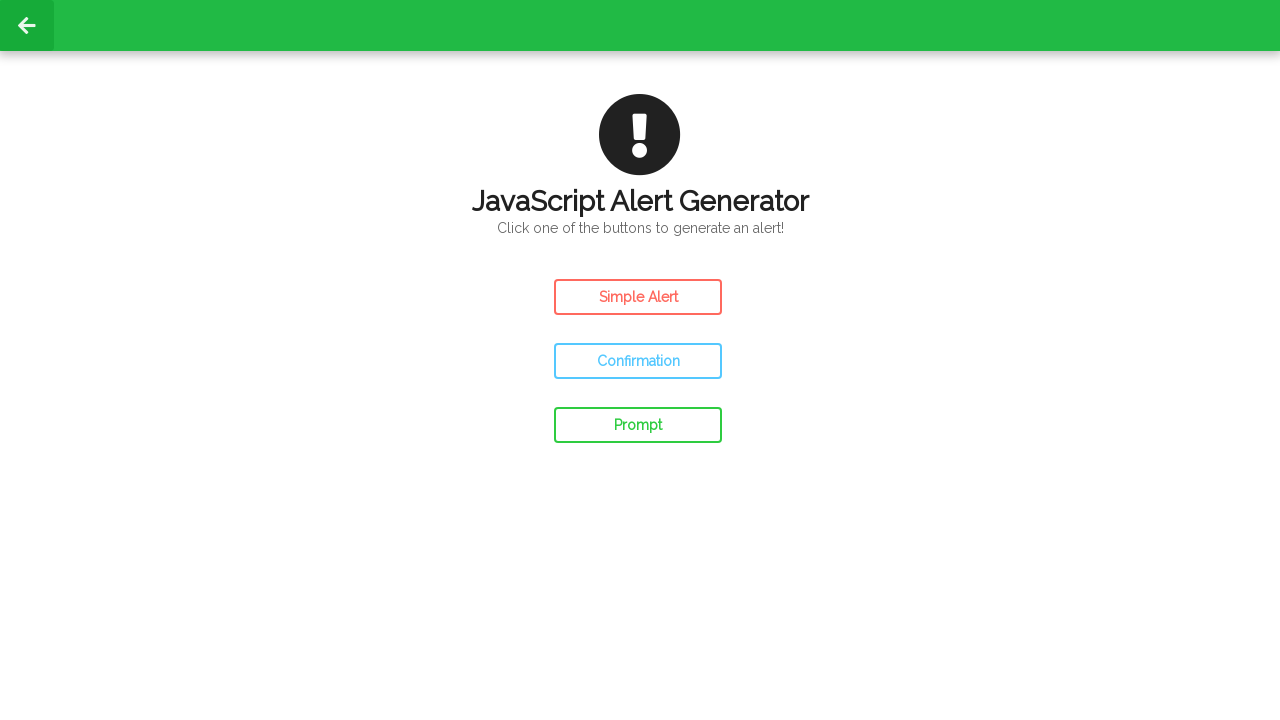

Set up dialog handler to dismiss confirm alerts
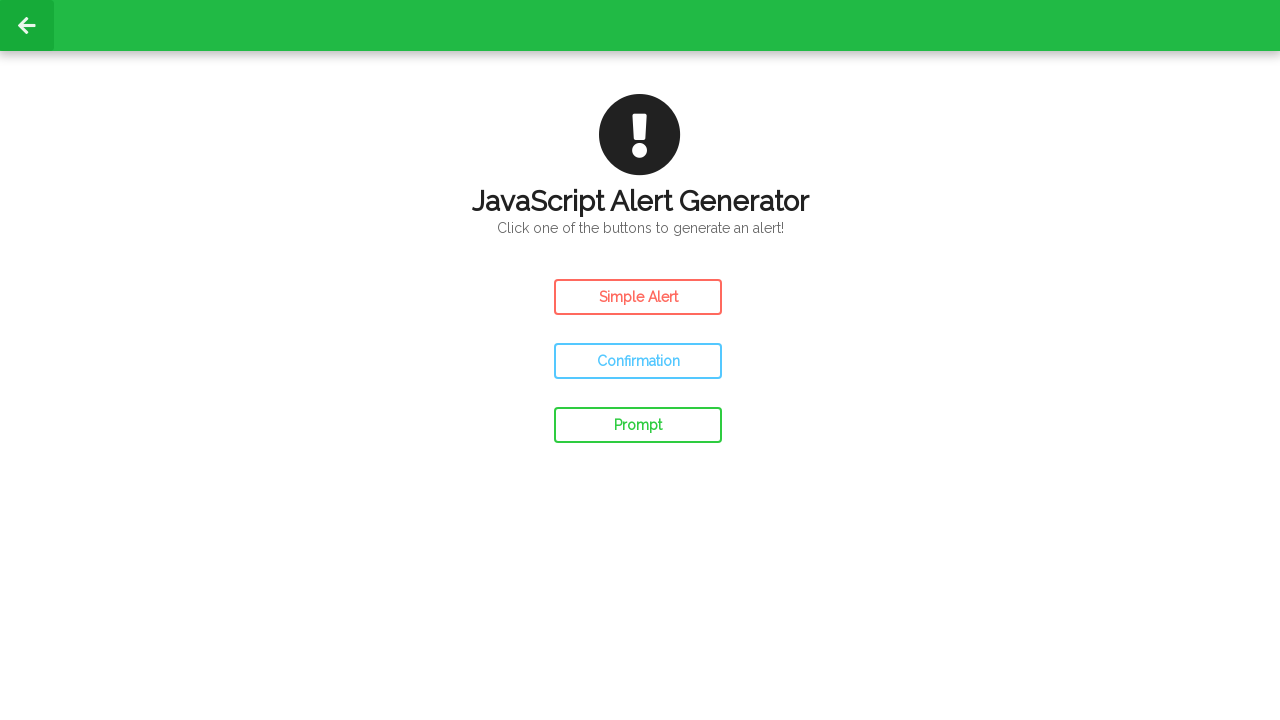

Clicked the Confirm Alert button to trigger confirm dialog at (638, 361) on #confirm
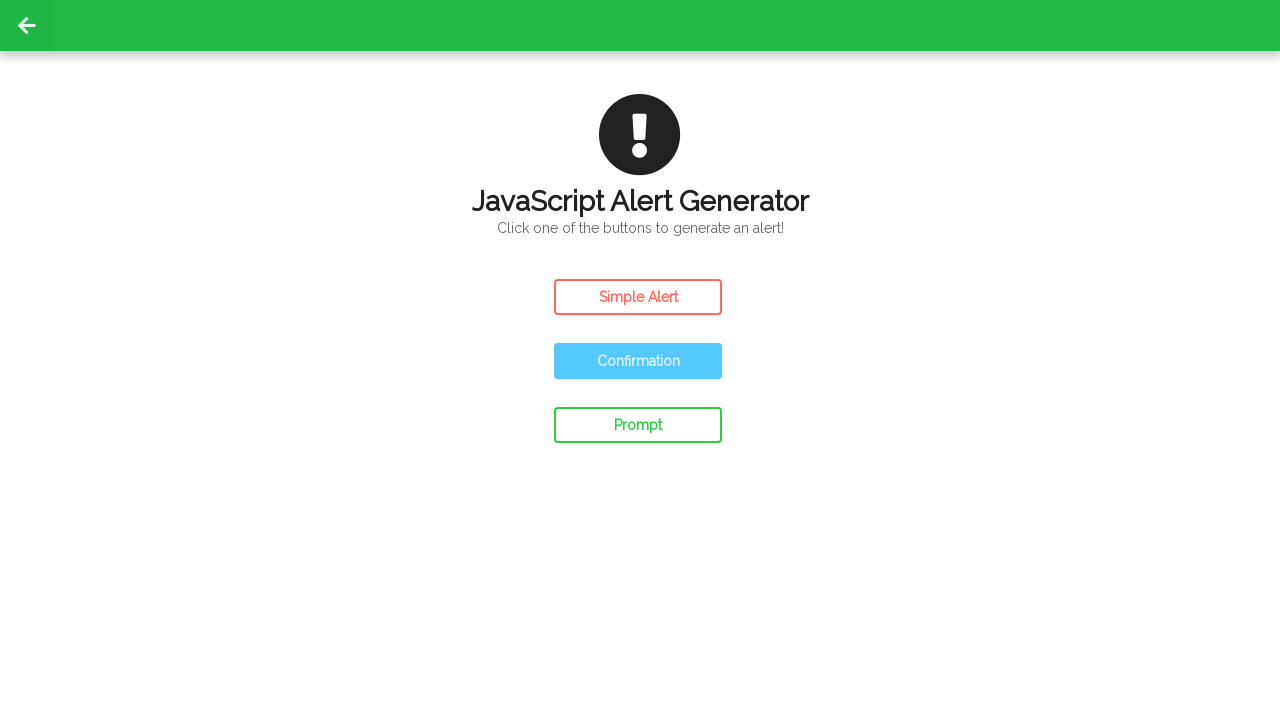

Waited 500ms for confirm alert to be processed and dismissed
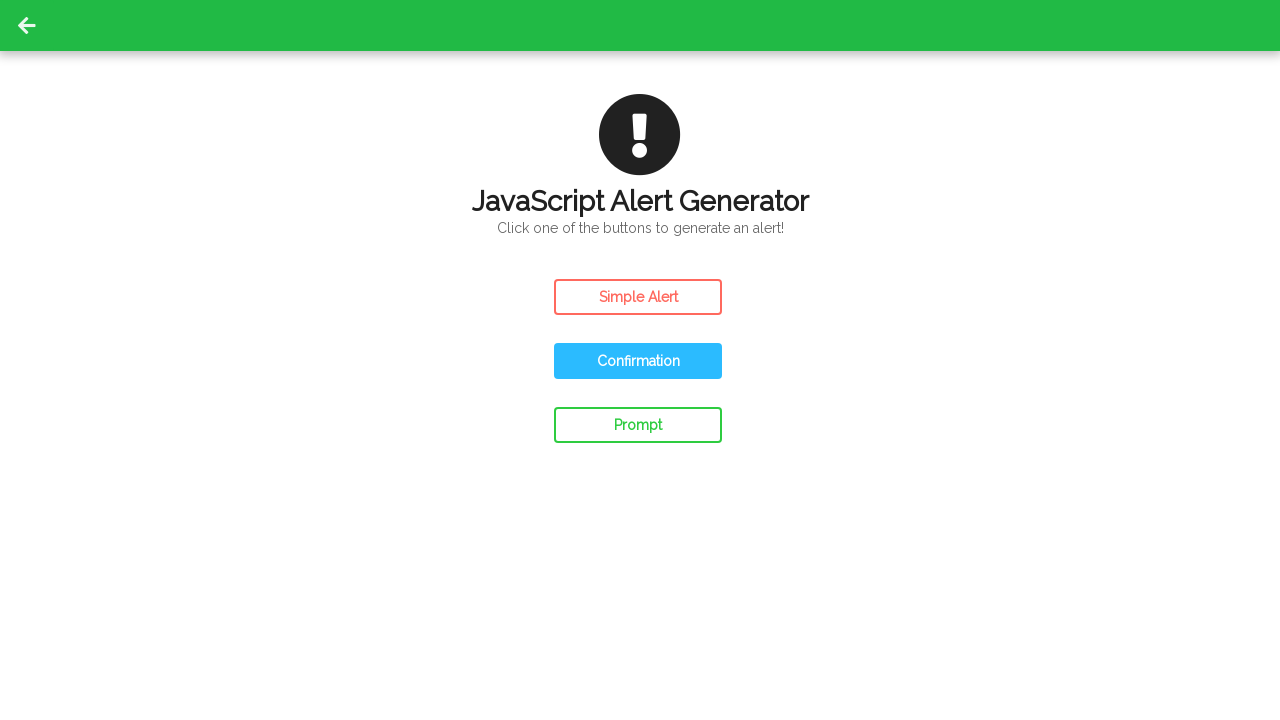

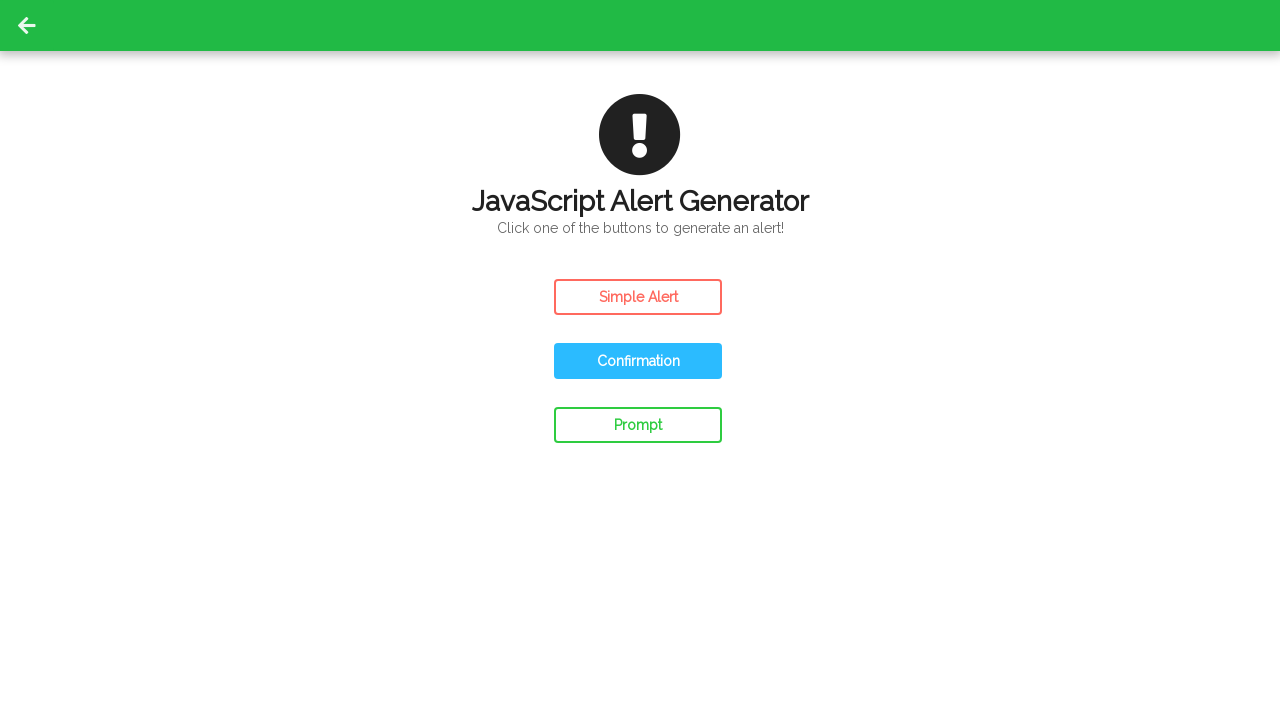